Tests infinite scroll functionality on Juejin's hot articles page by scrolling multiple times to load more content and verifying that article items are displayed.

Starting URL: https://juejin.cn/hot/articles

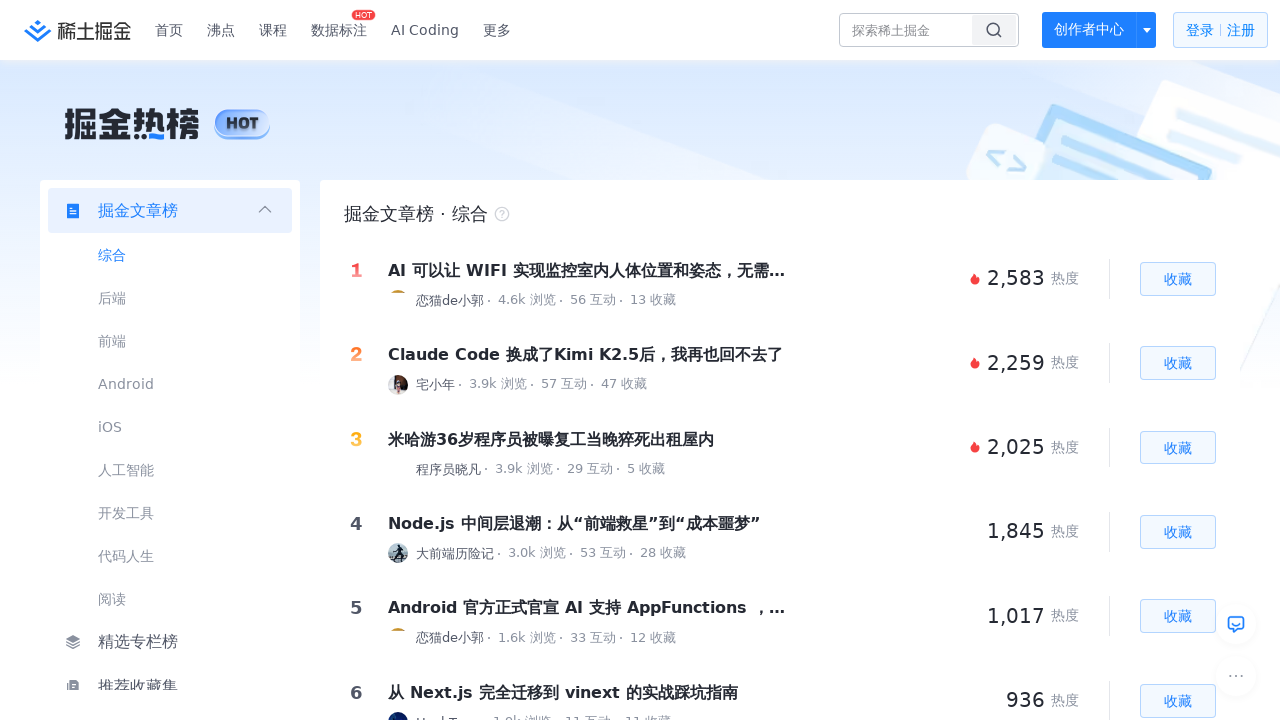

Waited for initial article items to load on hot articles page
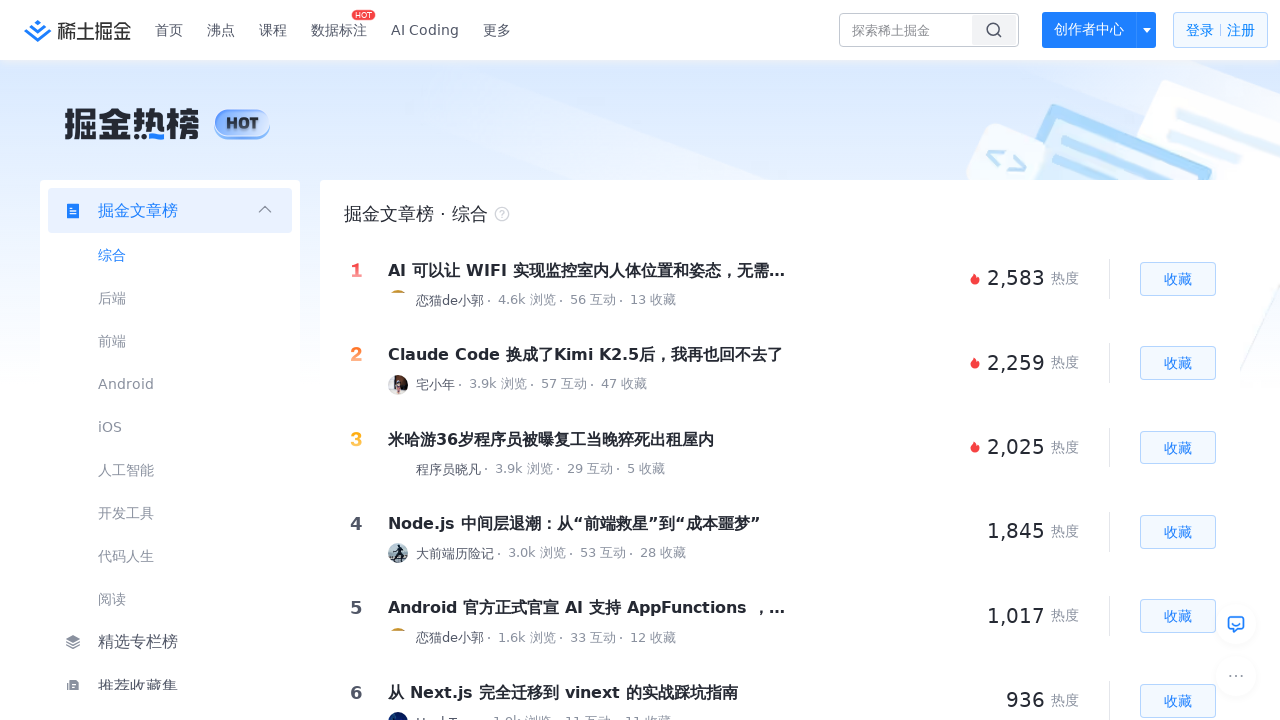

Scrolled down by one viewport height (scroll 1 of 6)
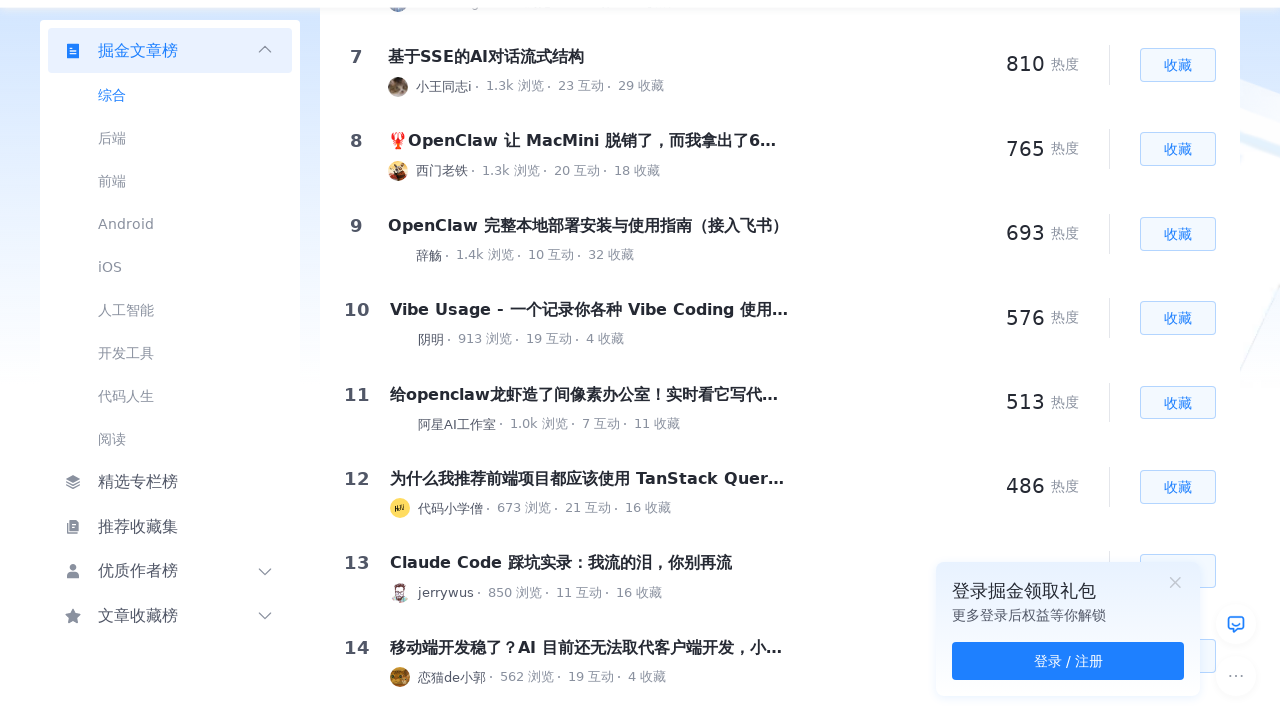

Waited for new content to load after scroll 1
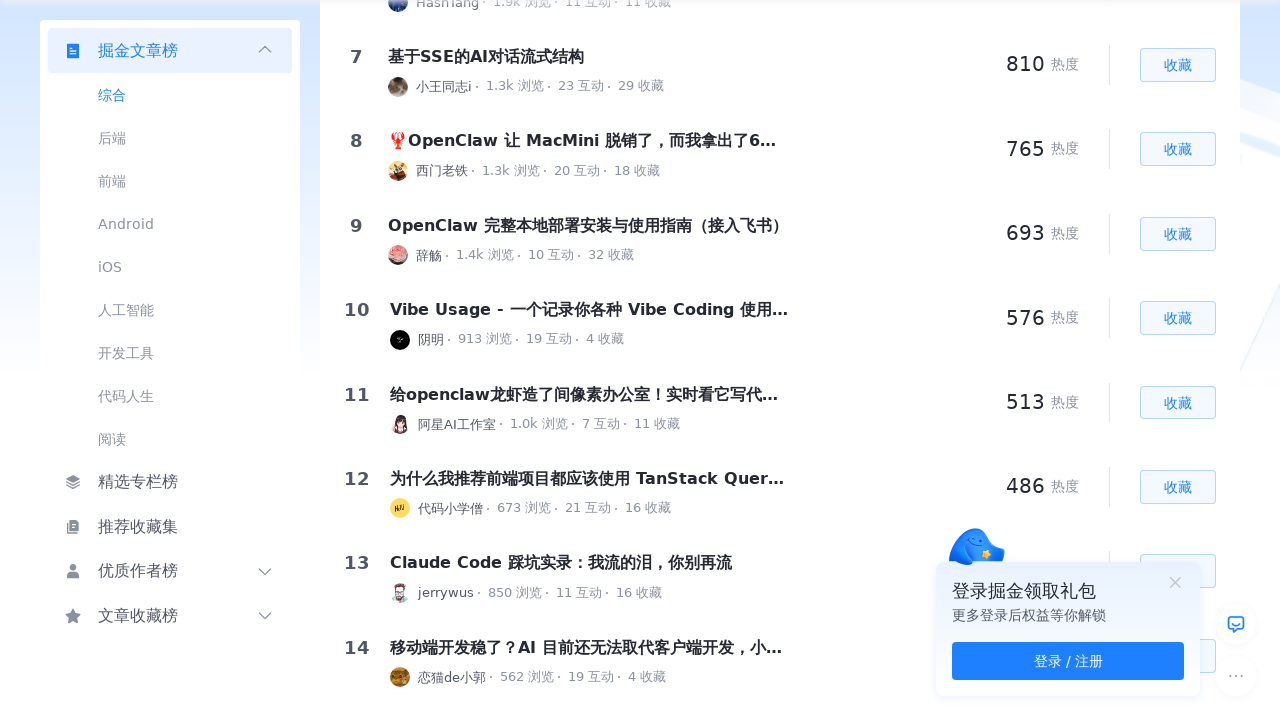

Scrolled down by one viewport height (scroll 2 of 6)
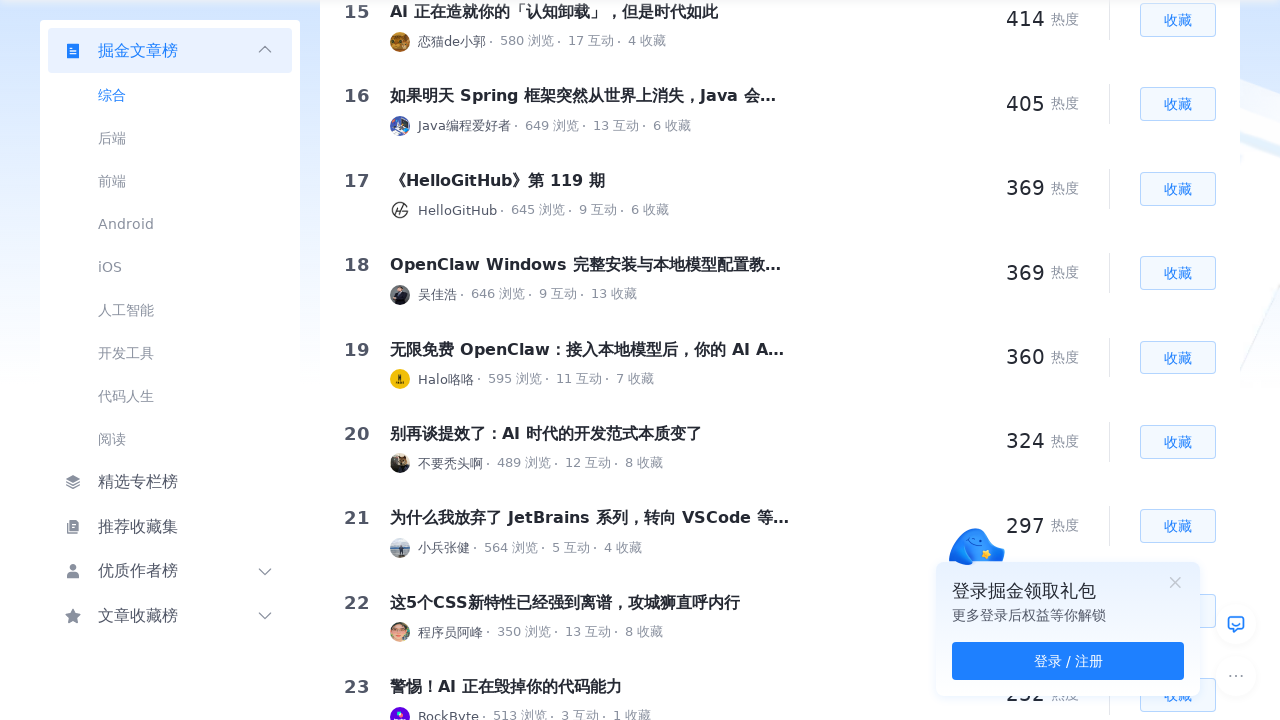

Waited for new content to load after scroll 2
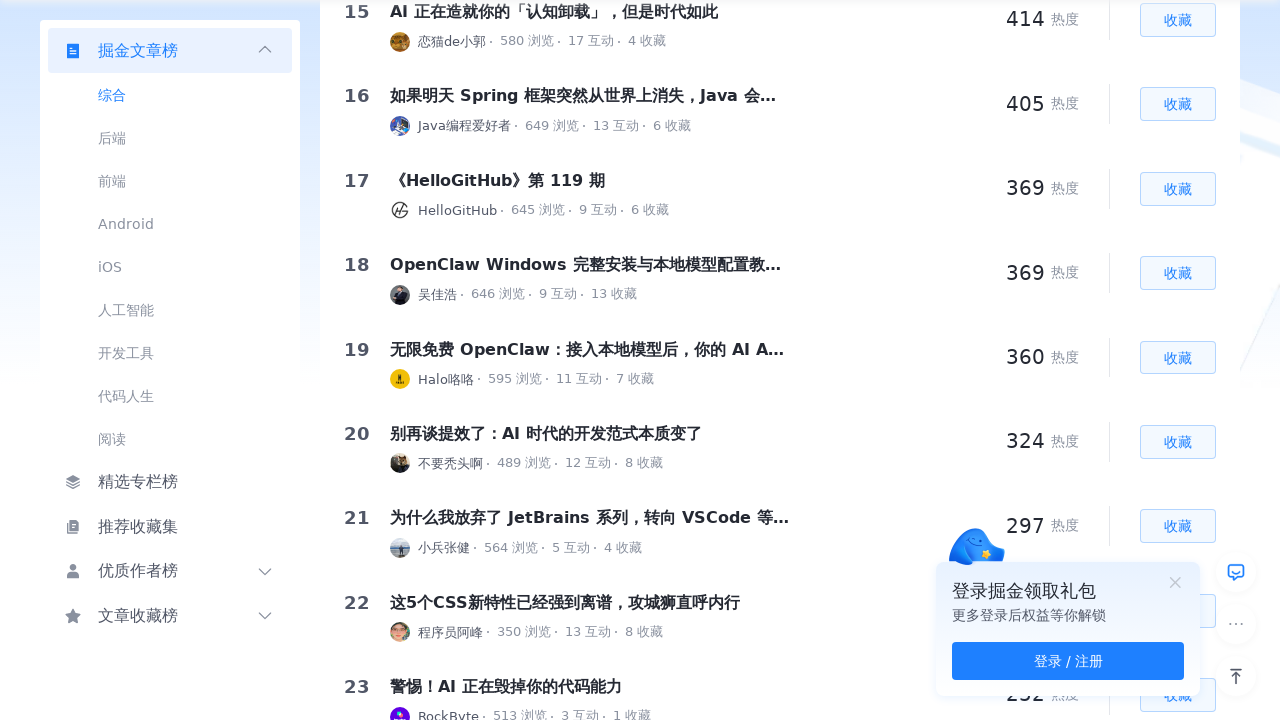

Scrolled down by one viewport height (scroll 3 of 6)
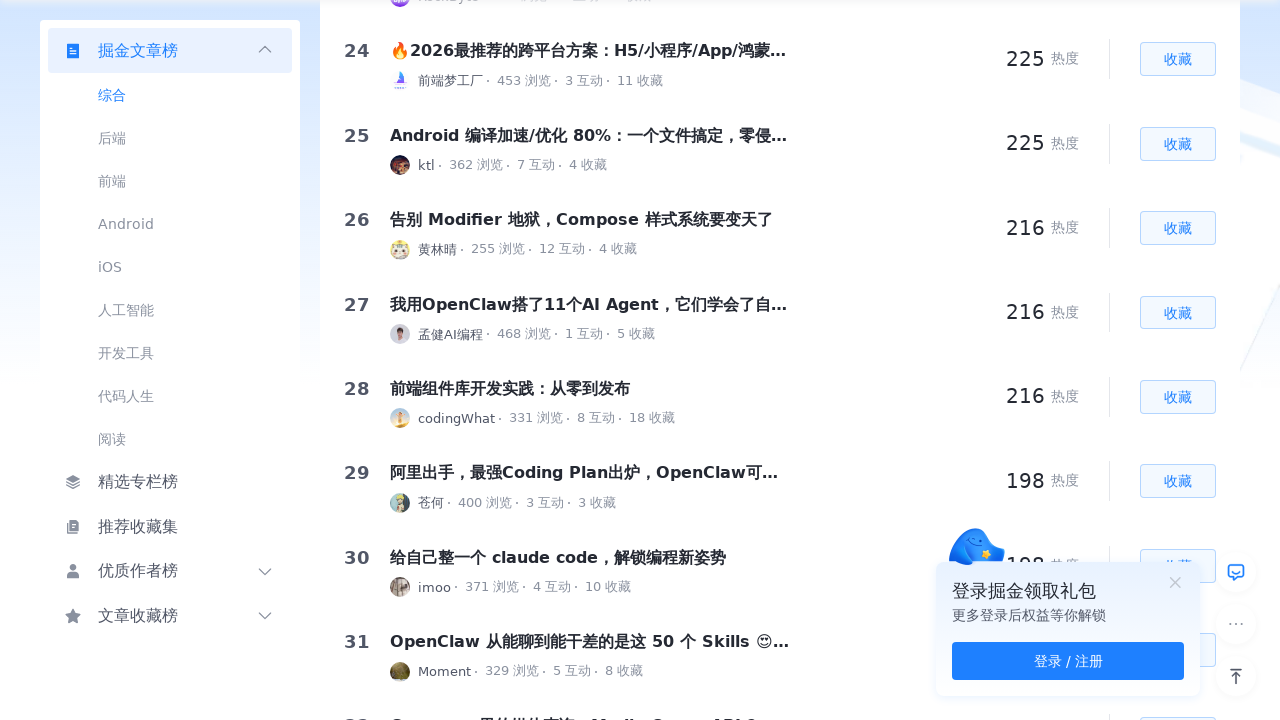

Waited for new content to load after scroll 3
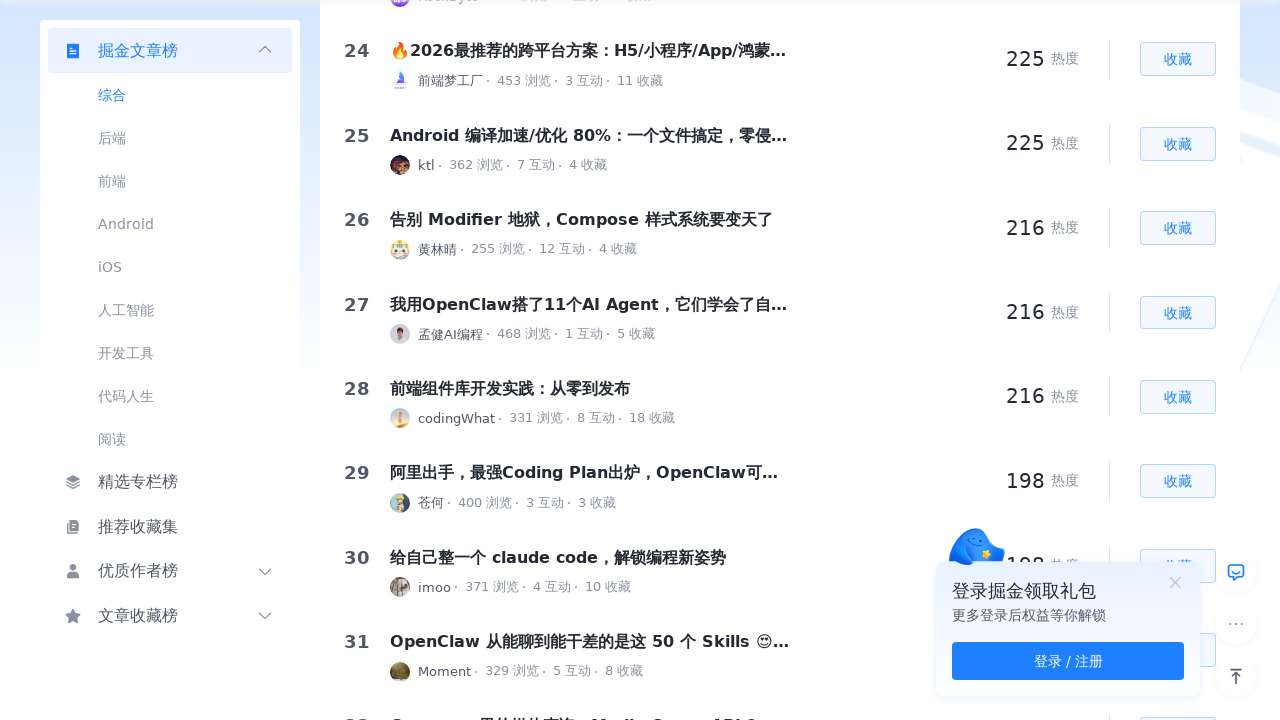

Scrolled down by one viewport height (scroll 4 of 6)
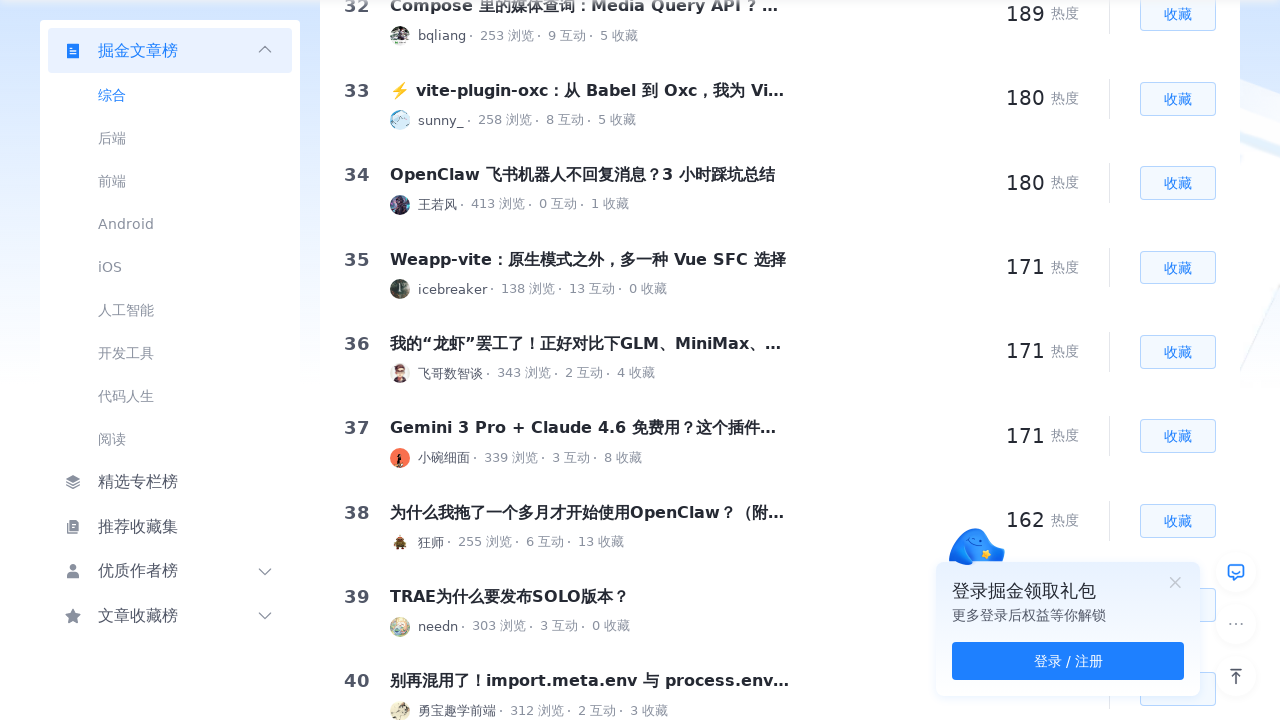

Waited for new content to load after scroll 4
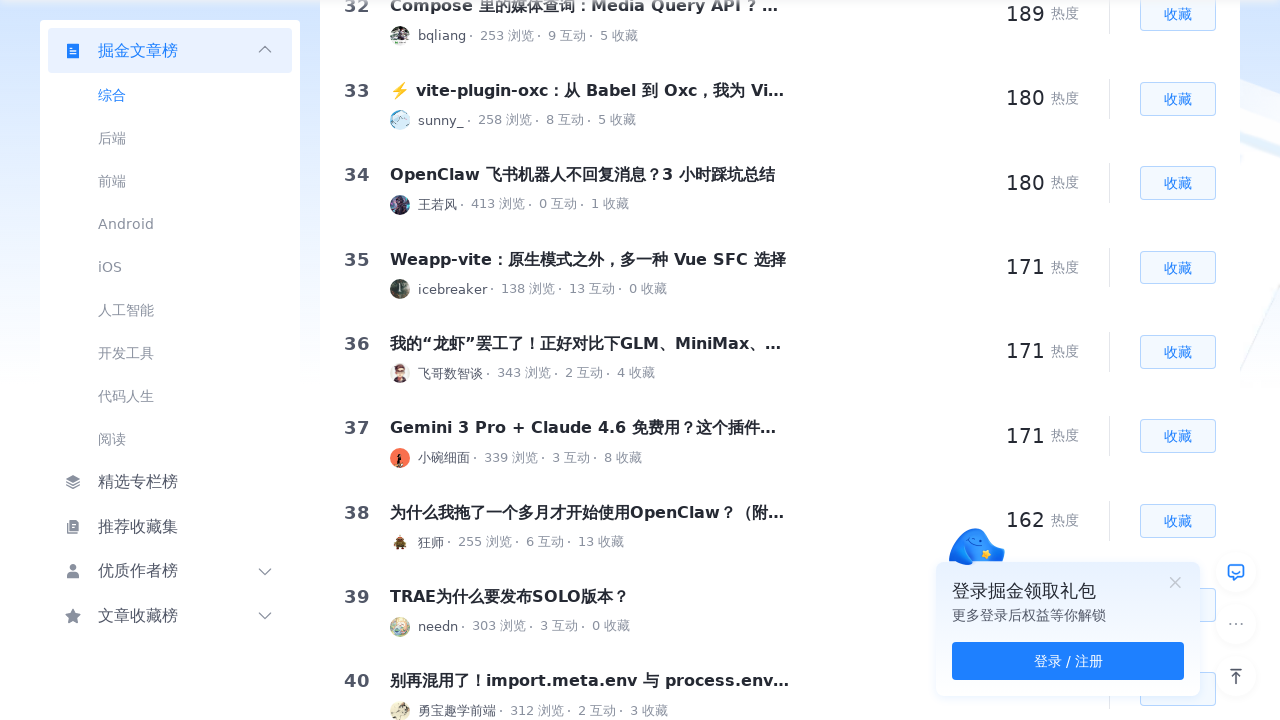

Scrolled down by one viewport height (scroll 5 of 6)
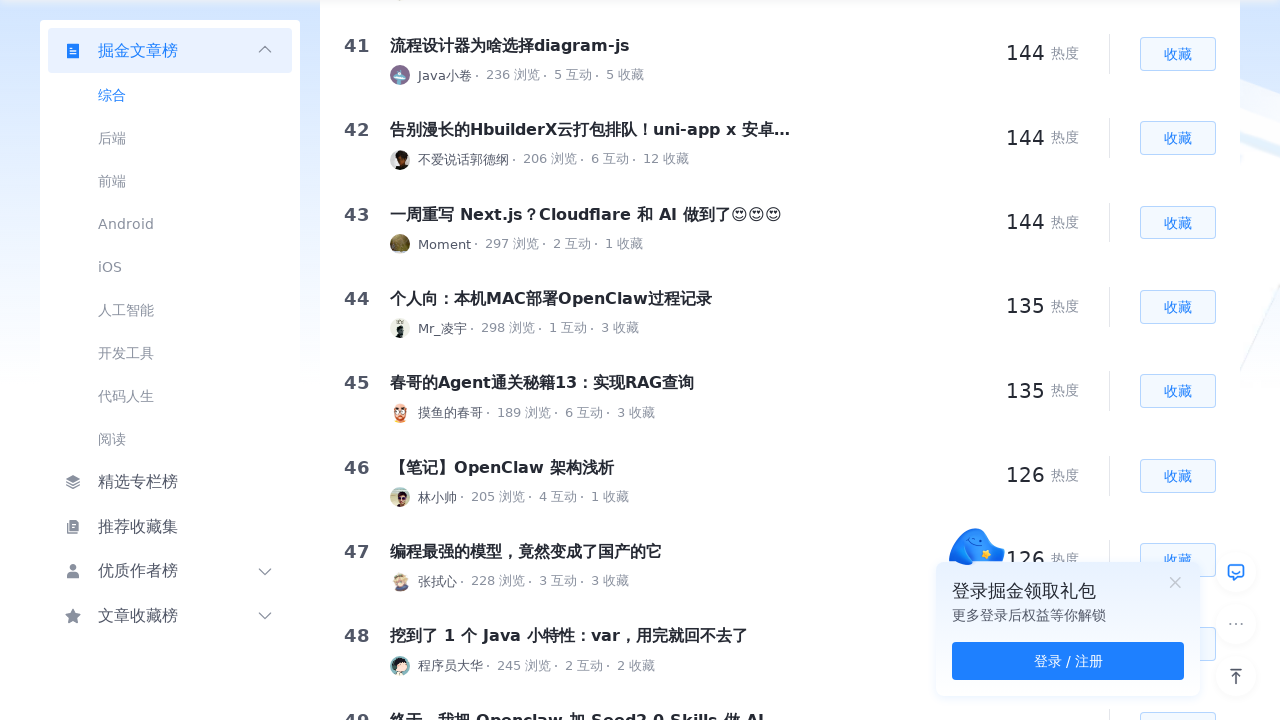

Waited for new content to load after scroll 5
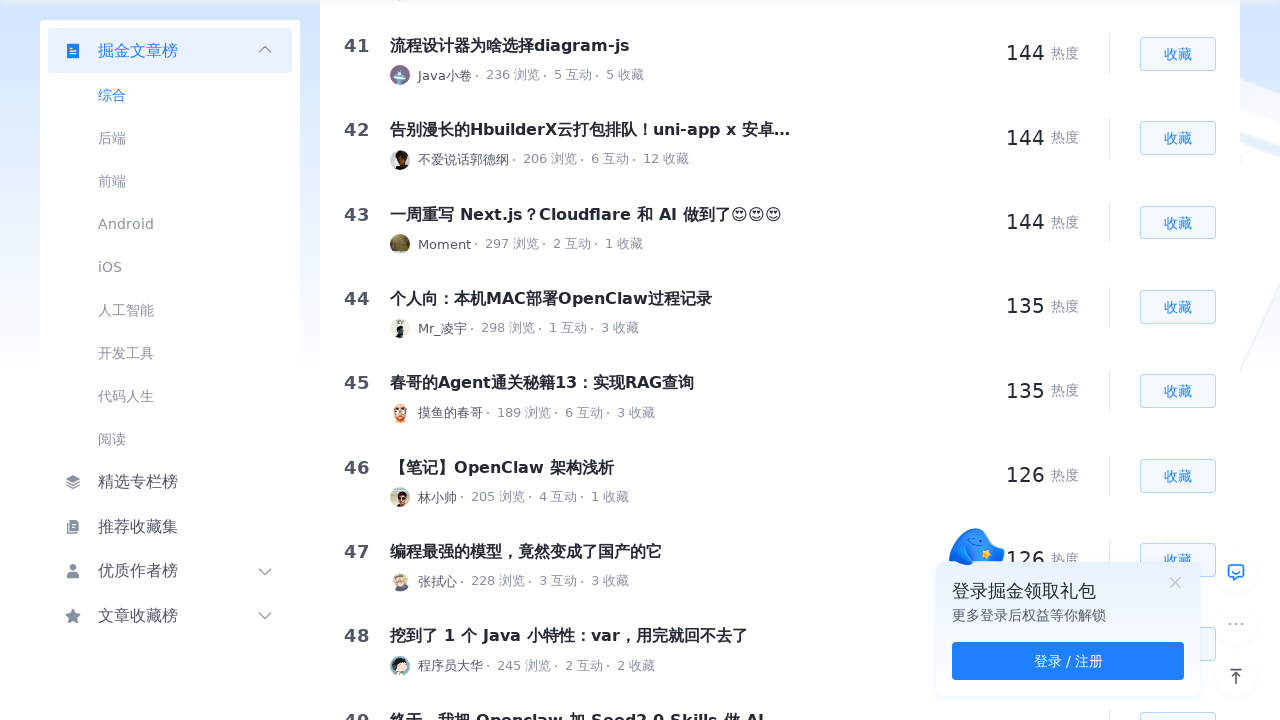

Scrolled down by one viewport height (scroll 6 of 6)
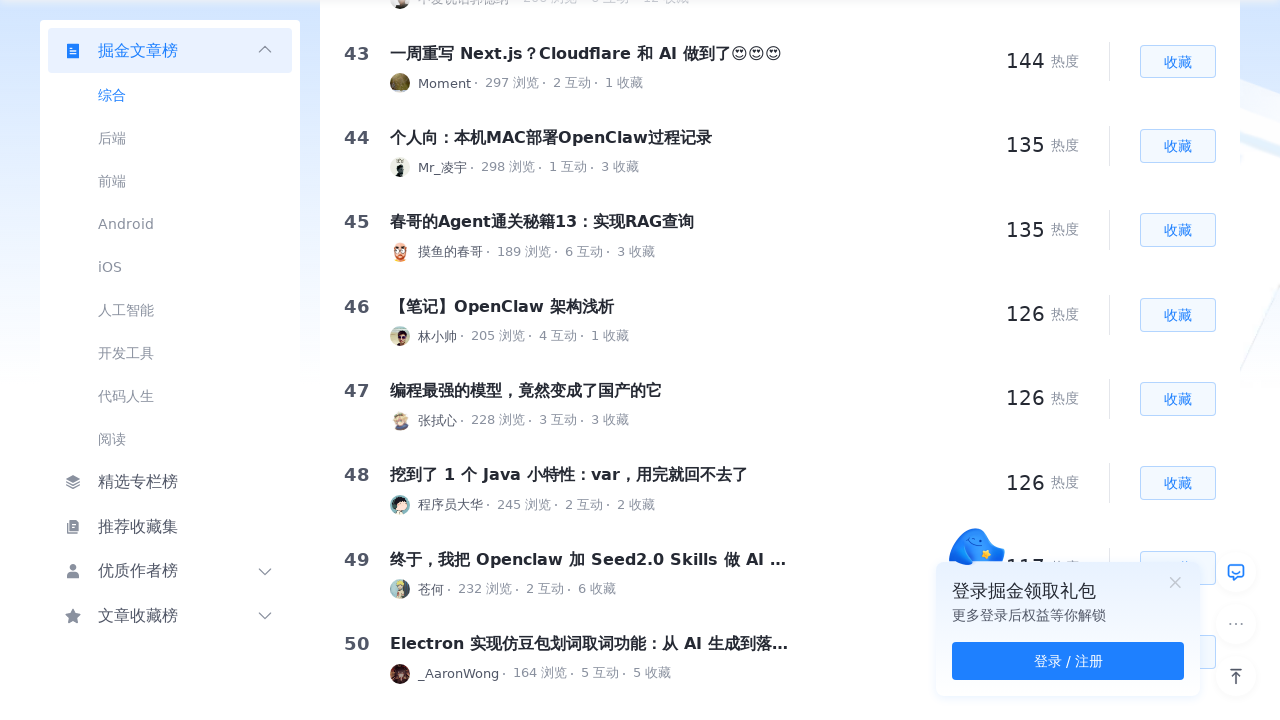

Waited for new content to load after scroll 6
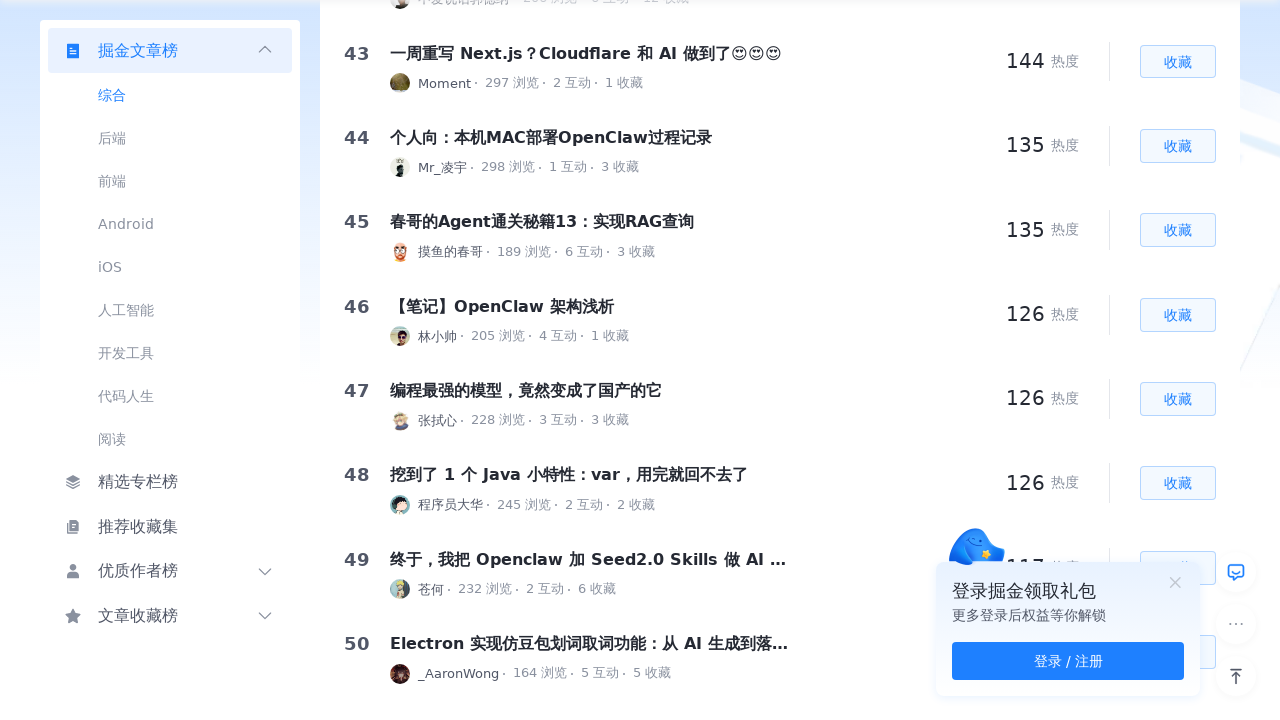

Verified article items are still visible after completing all scrolls
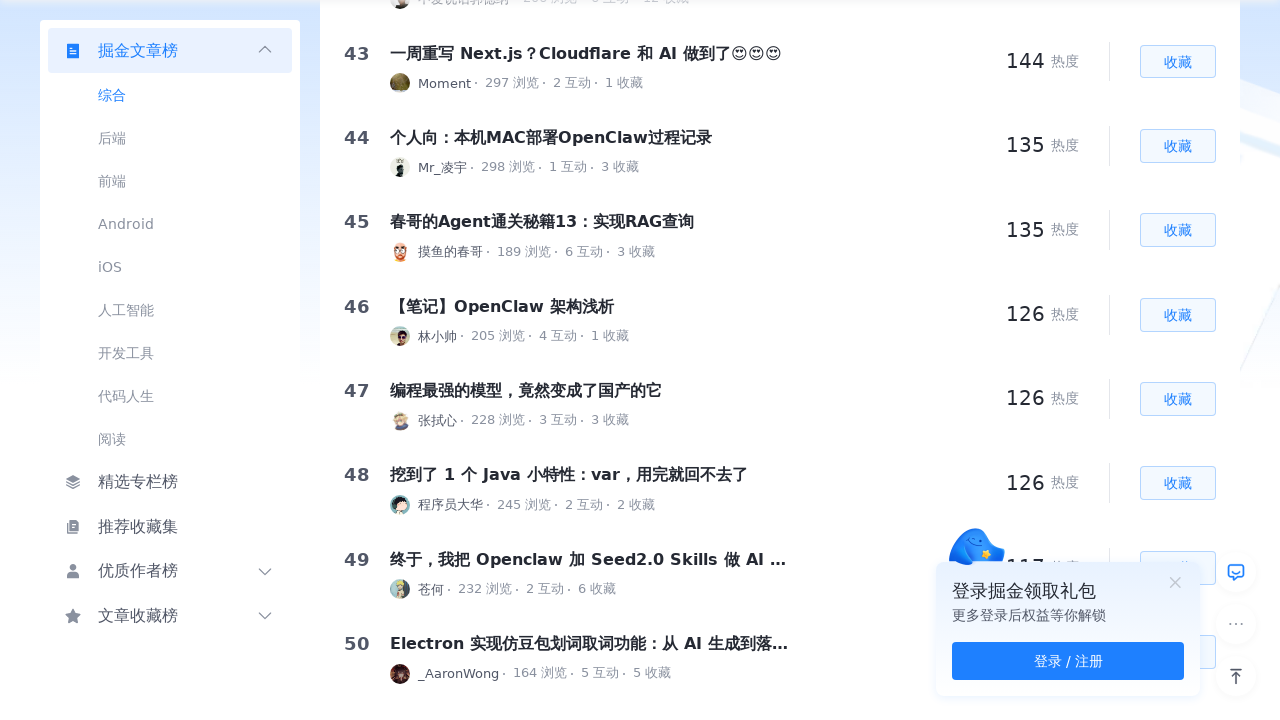

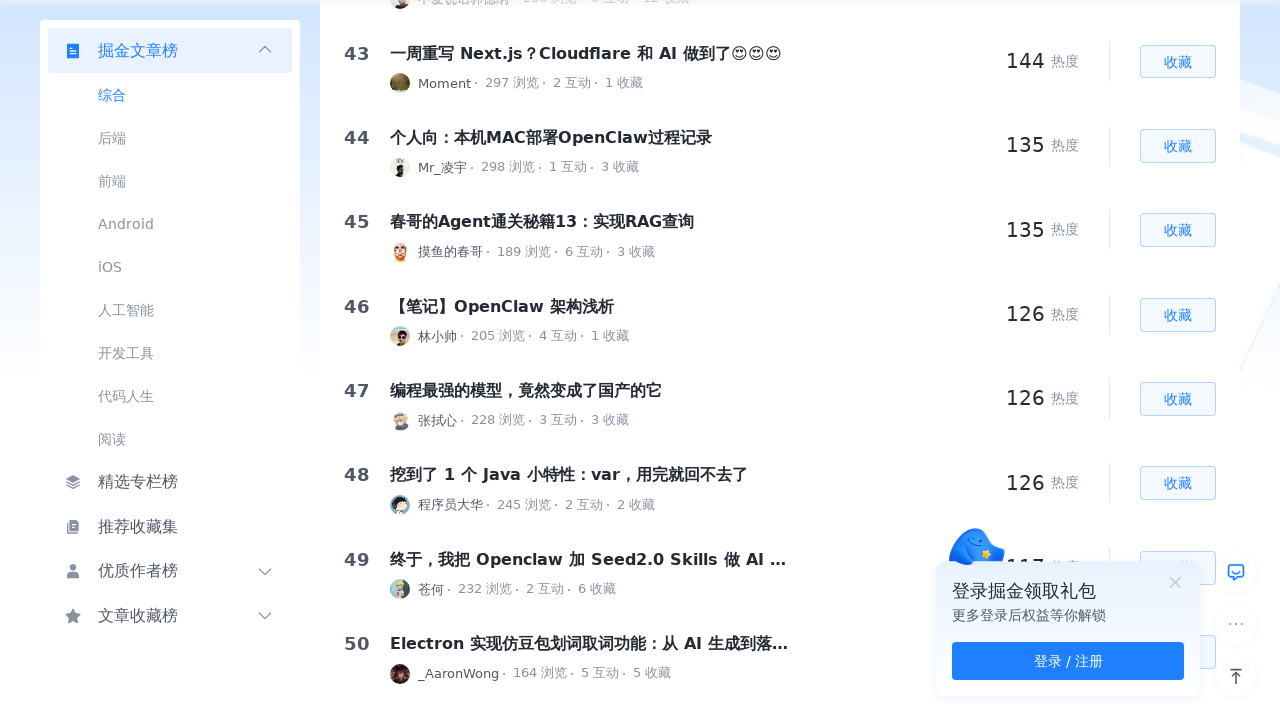